Tests a registration form on a second page variant by filling in first name, second name, and email fields, then submitting and verifying success.

Starting URL: http://suninjuly.github.io/registration2.html

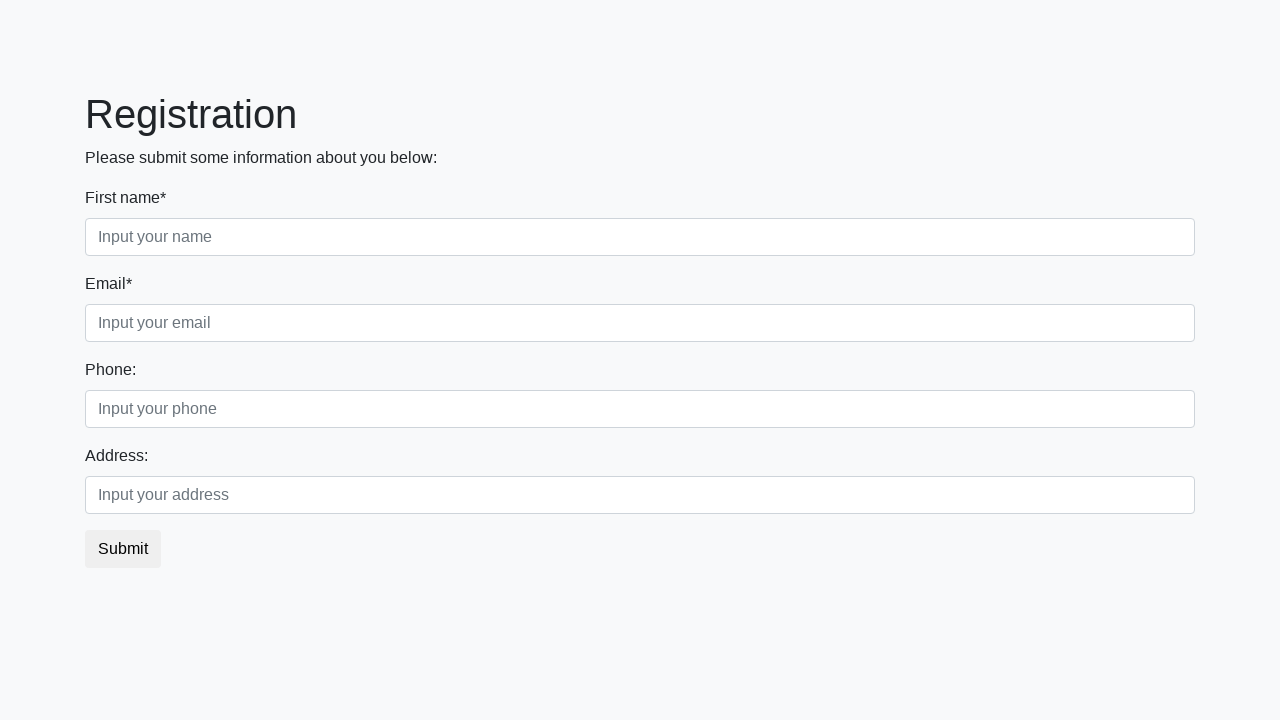

Filled first name field with 'Name1' on .first
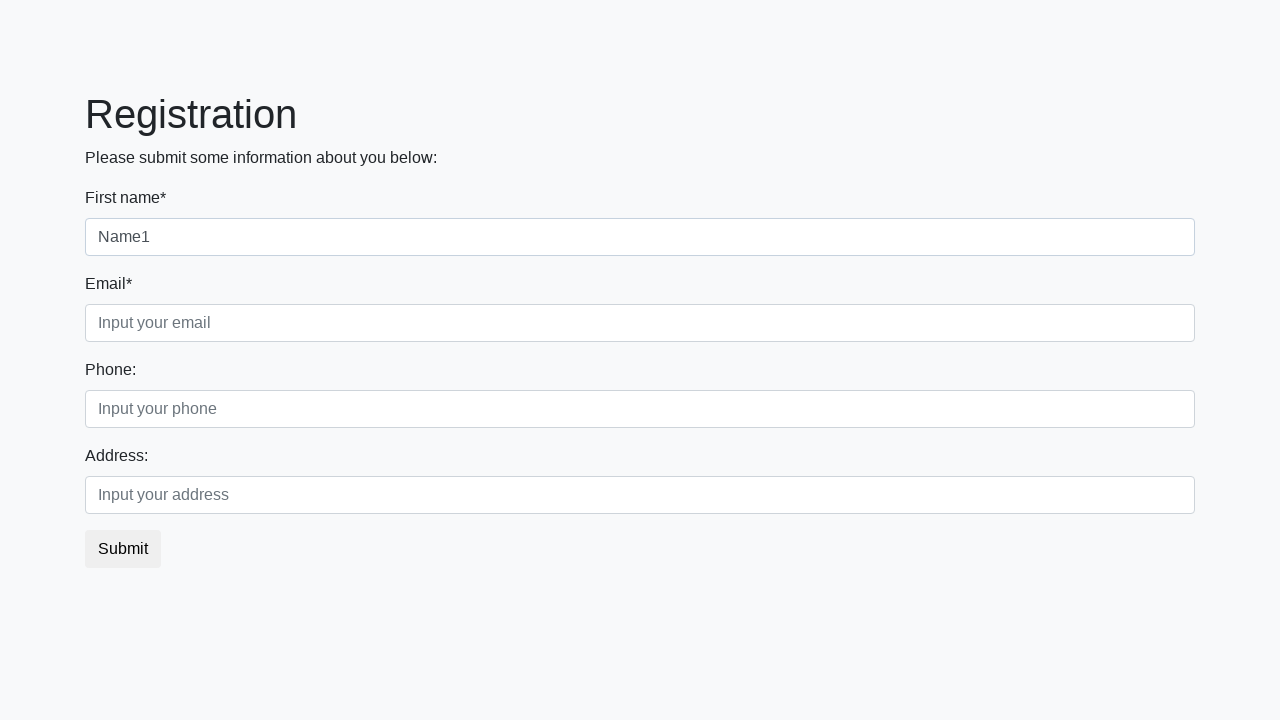

Filled second name field with 'Second2' on .second
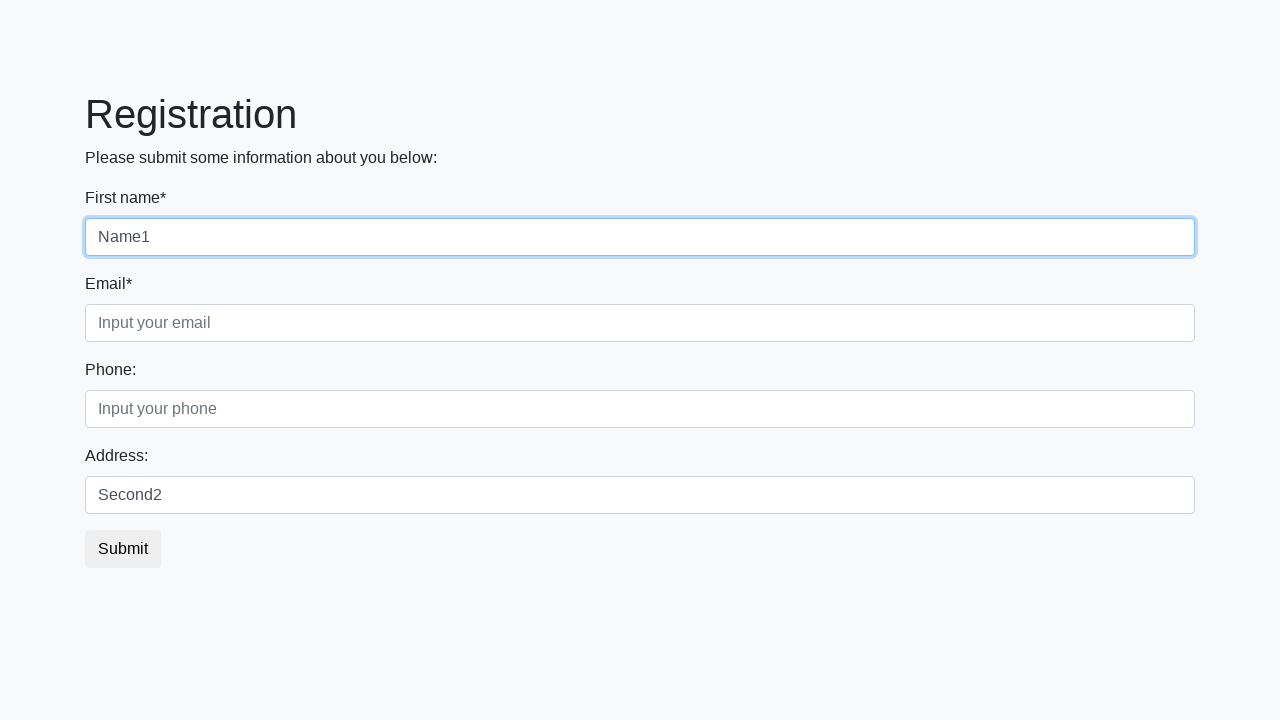

Filled email field with 'email@domain.com' on .third
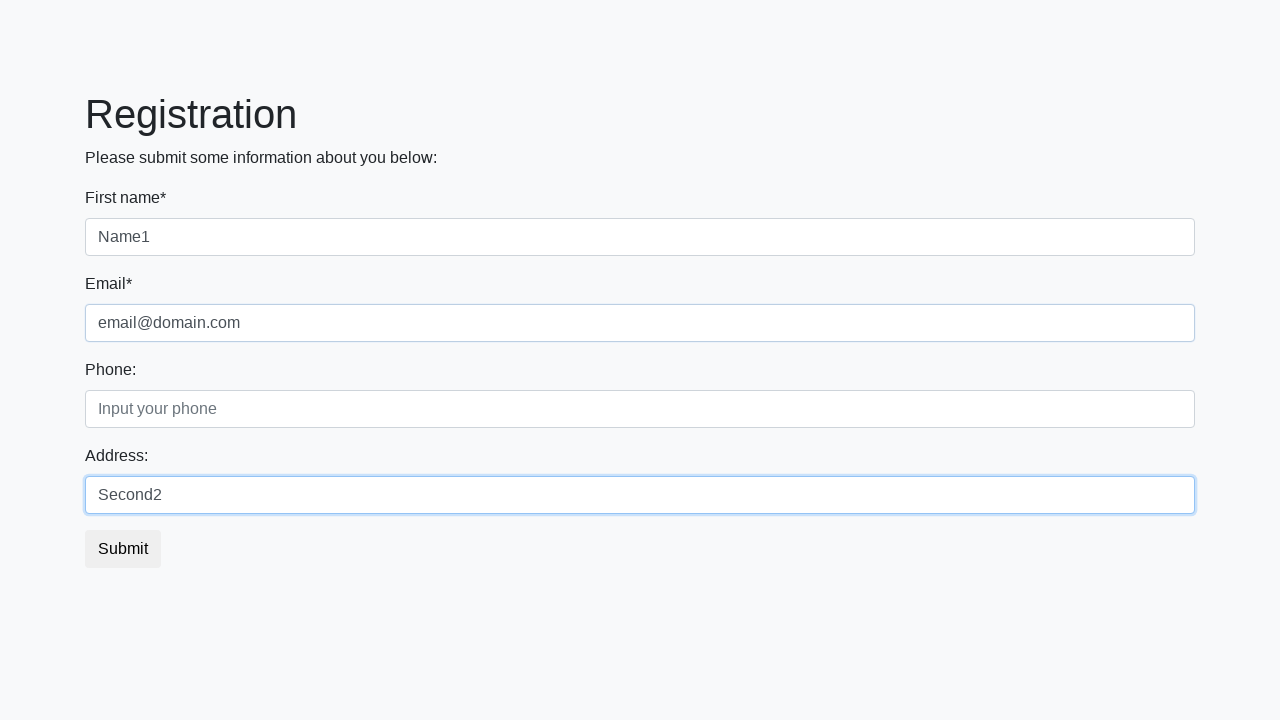

Clicked registration button to submit form at (123, 549) on button.btn
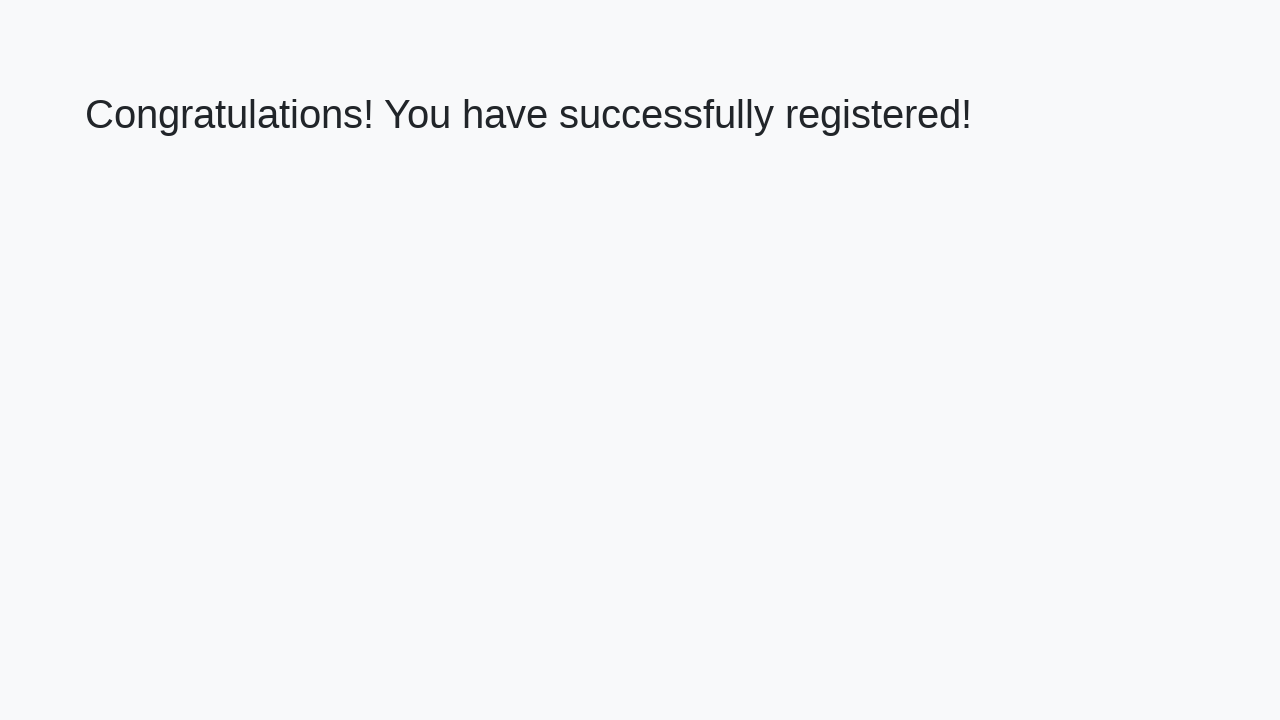

Waited for page to update after form submission
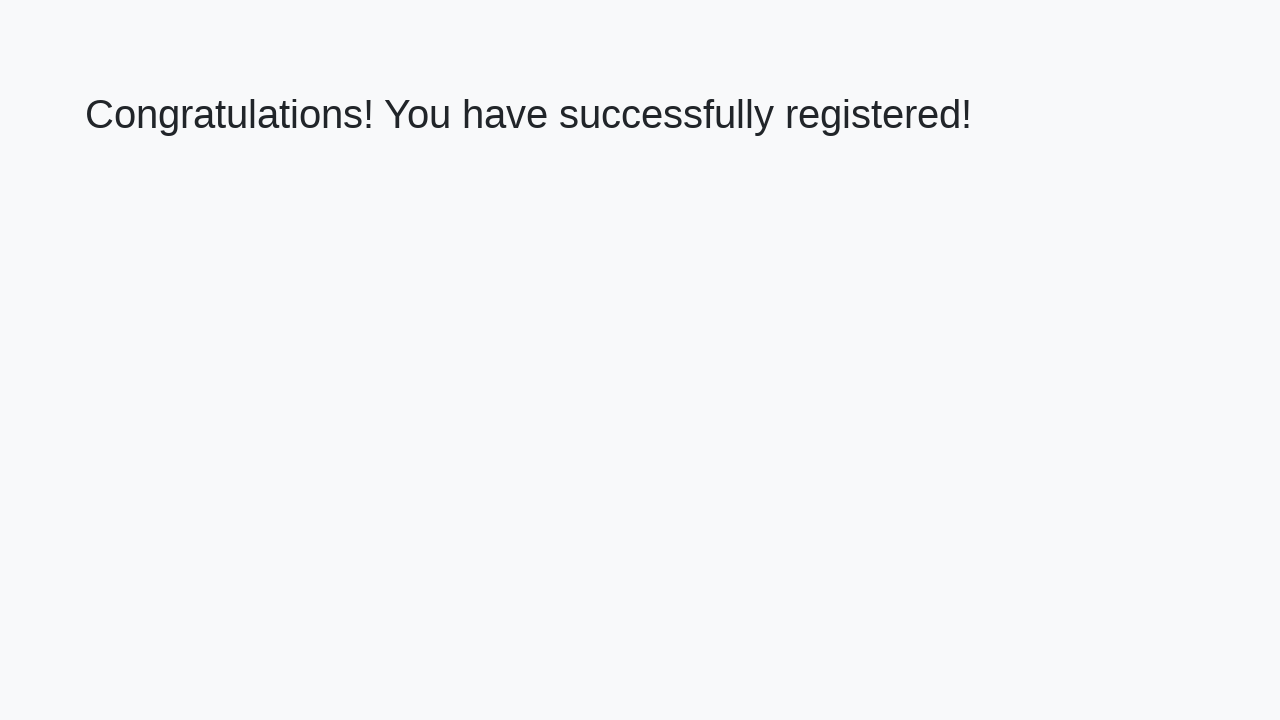

Retrieved success message text from h1 element
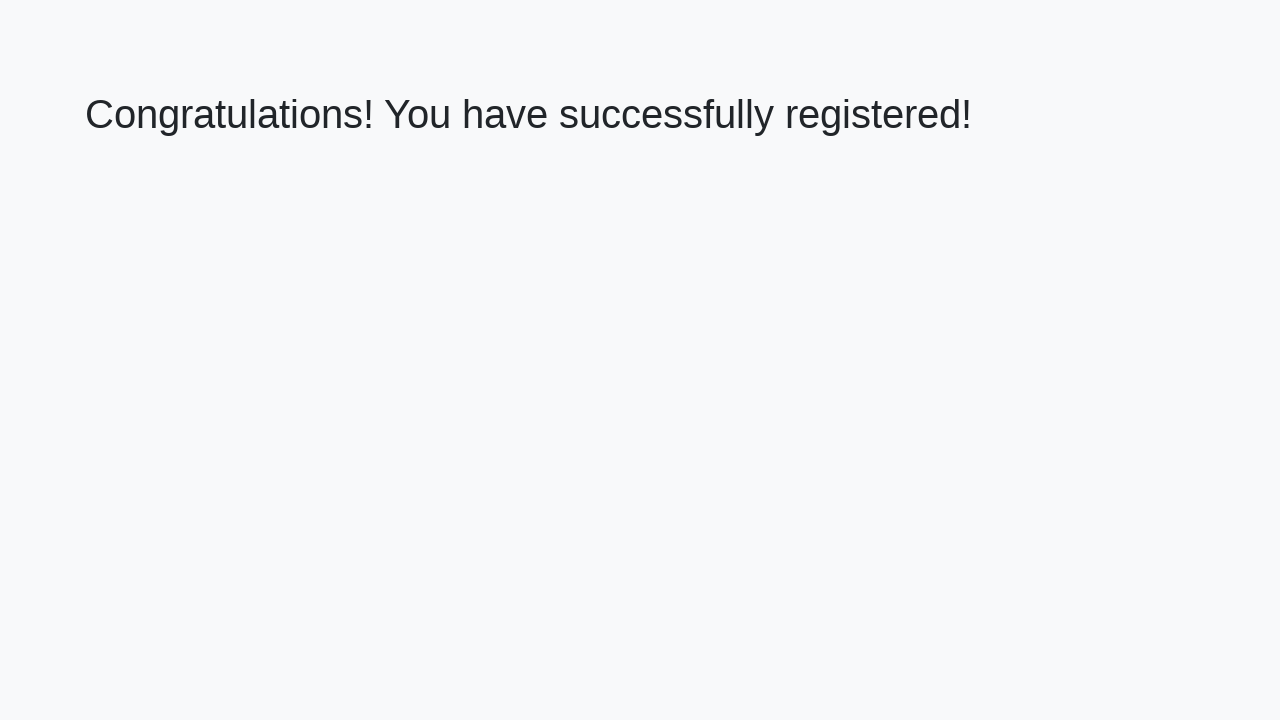

Verified success message matches expected text
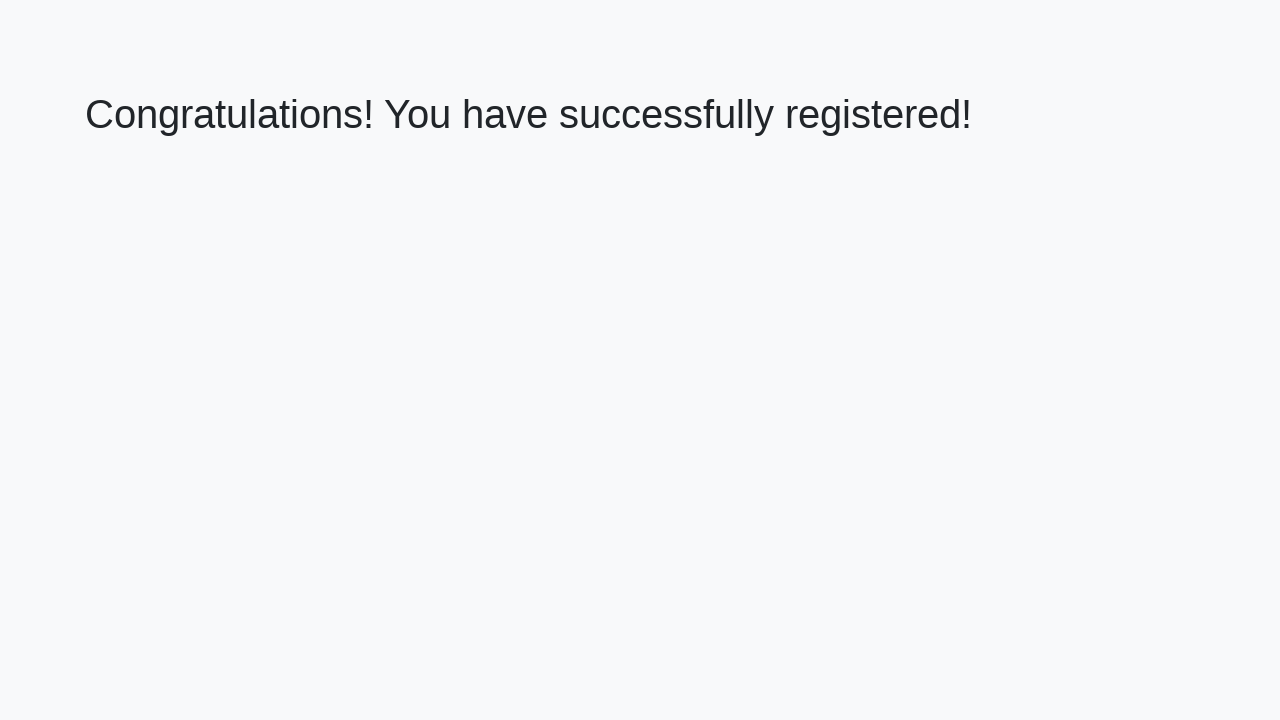

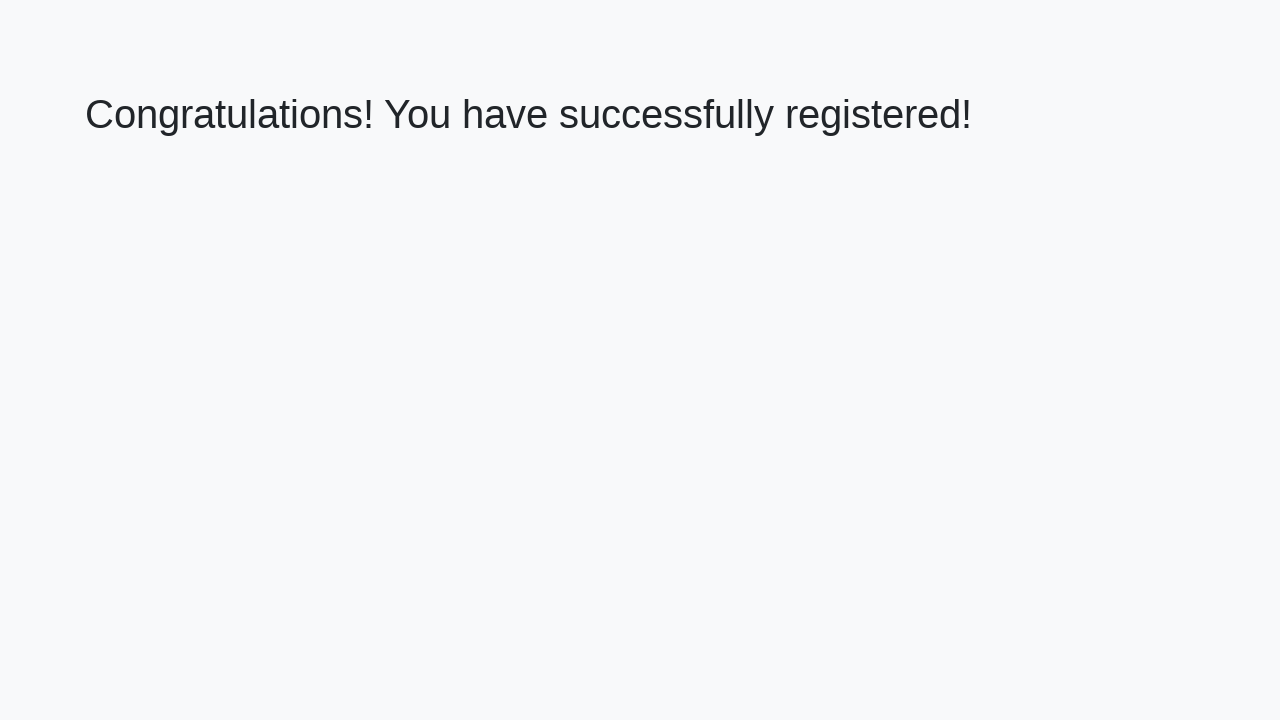